Tests the subscription functionality by scrolling to the footer, verifying the subscription section is visible, entering an email address, and confirming the success message appears.

Starting URL: http://automationexercise.com

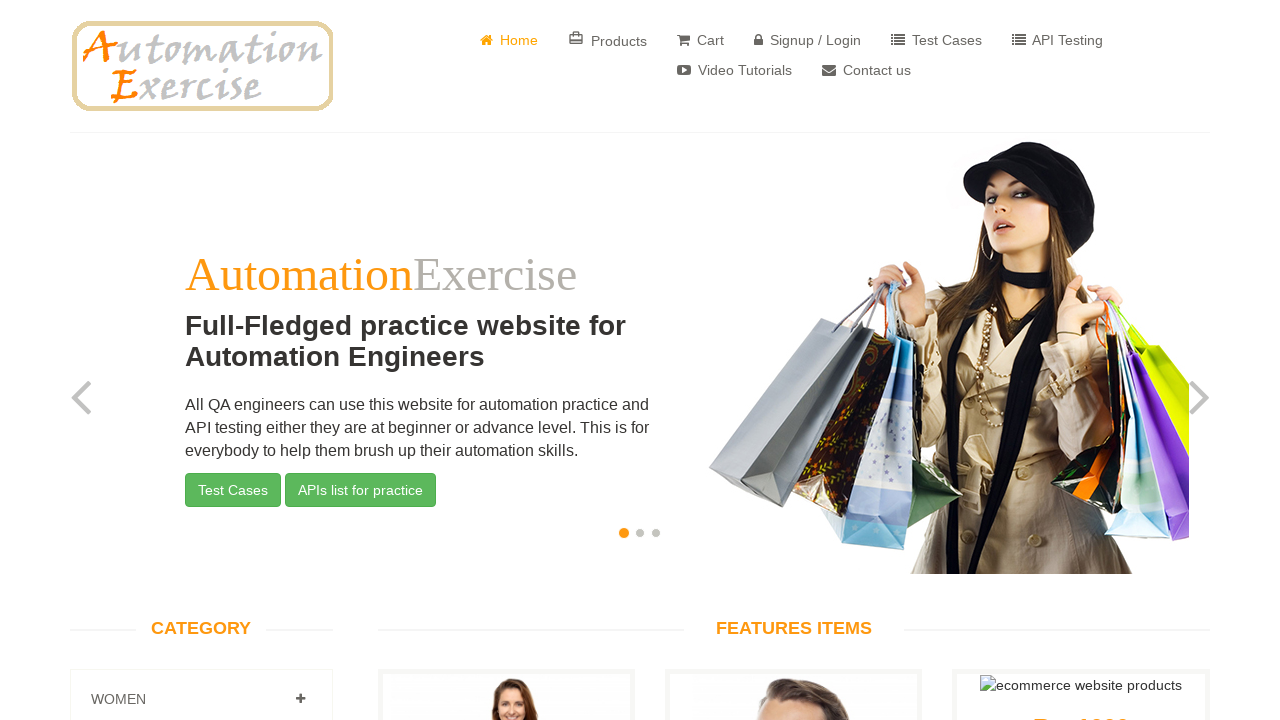

Home page loaded and body element is visible
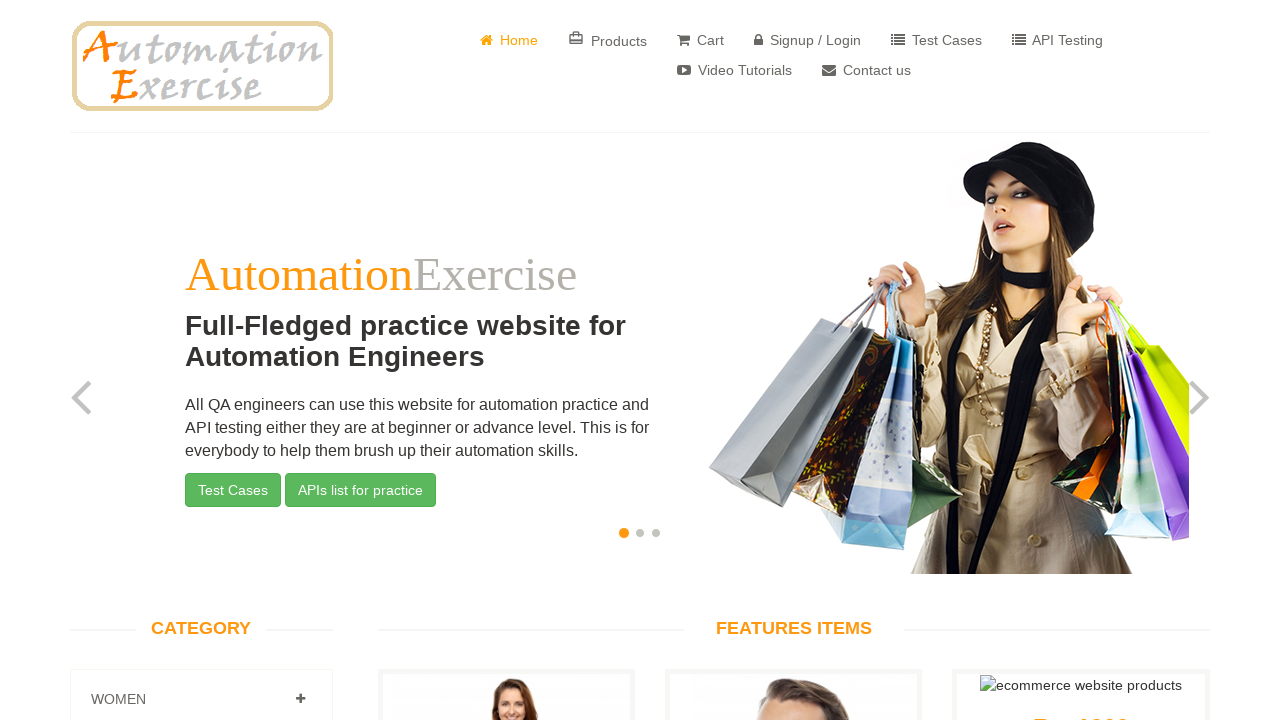

Scrolled to subscription email box in footer
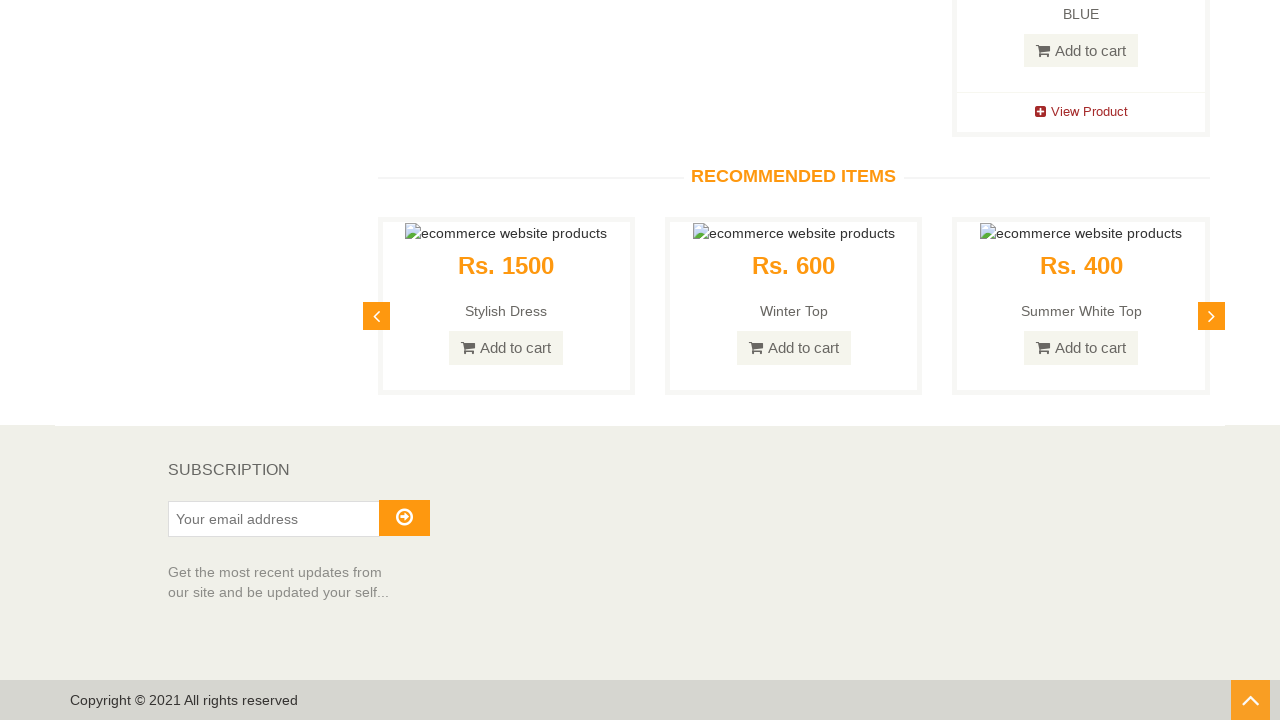

Subscription section heading is visible
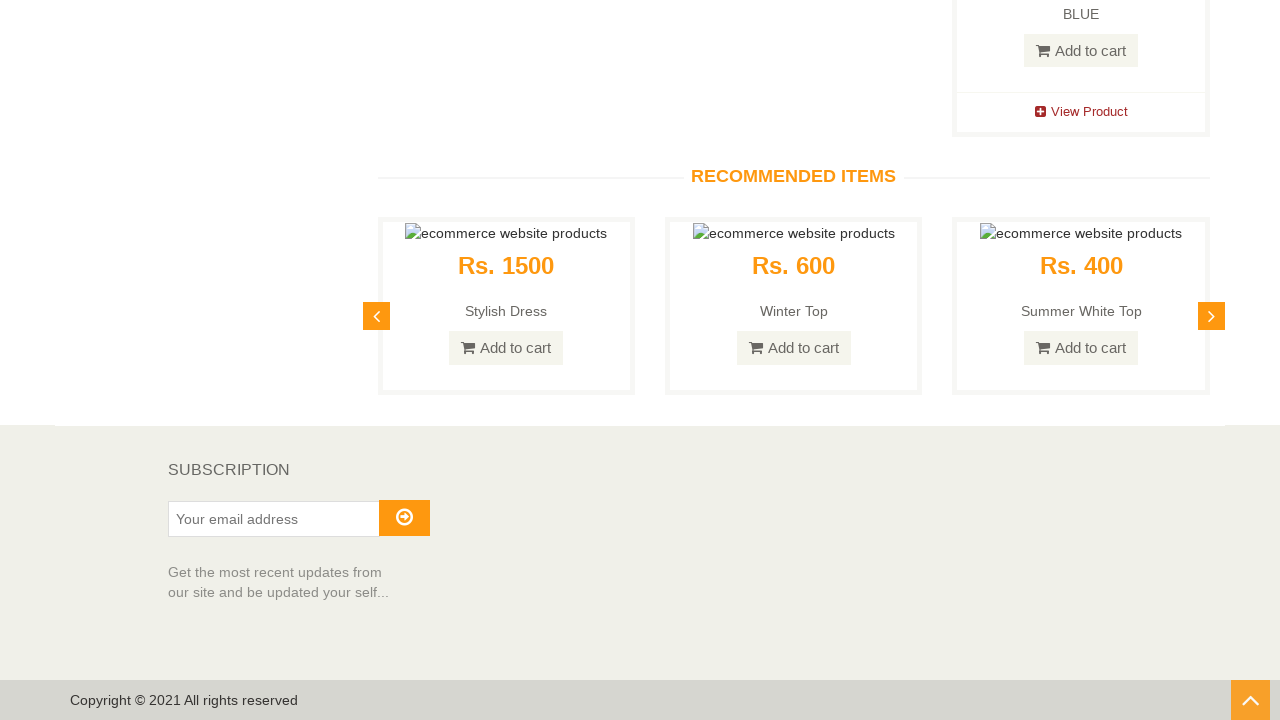

Entered email address 'randomemail7392@example.com' in subscription field on #susbscribe_email
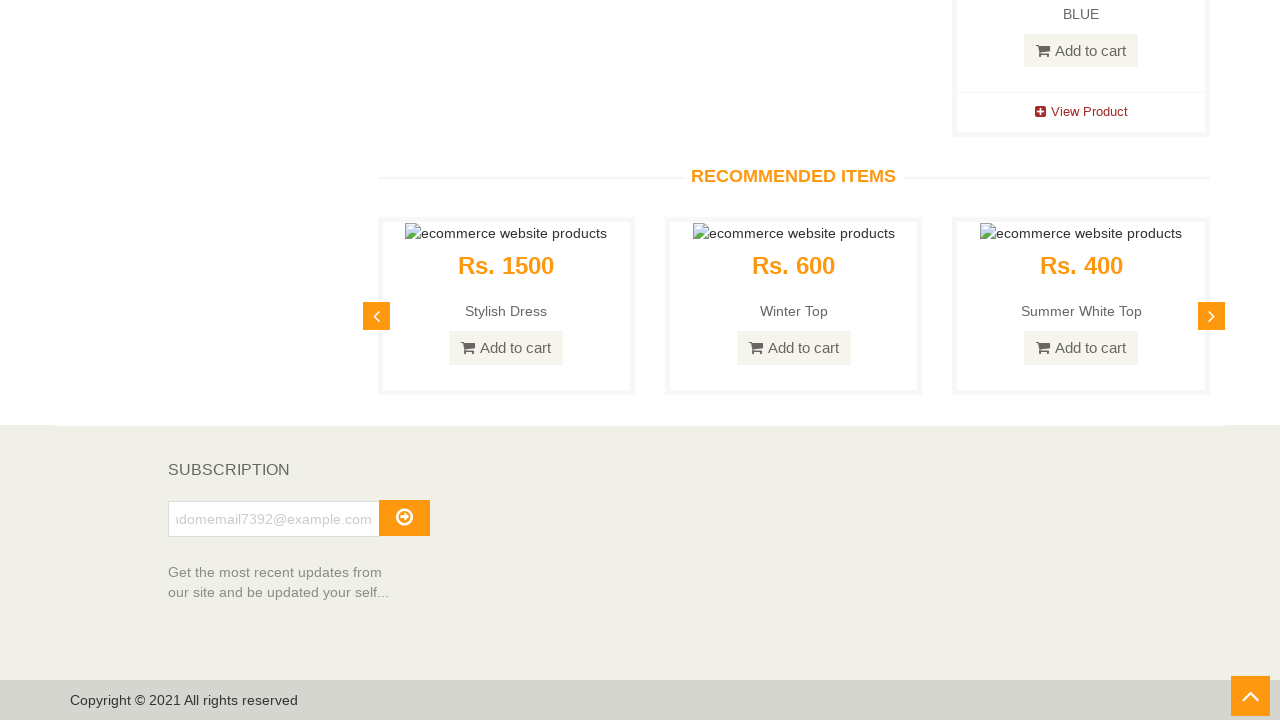

Clicked subscription submit button at (404, 517) on i.fa.fa-arrow-circle-o-right
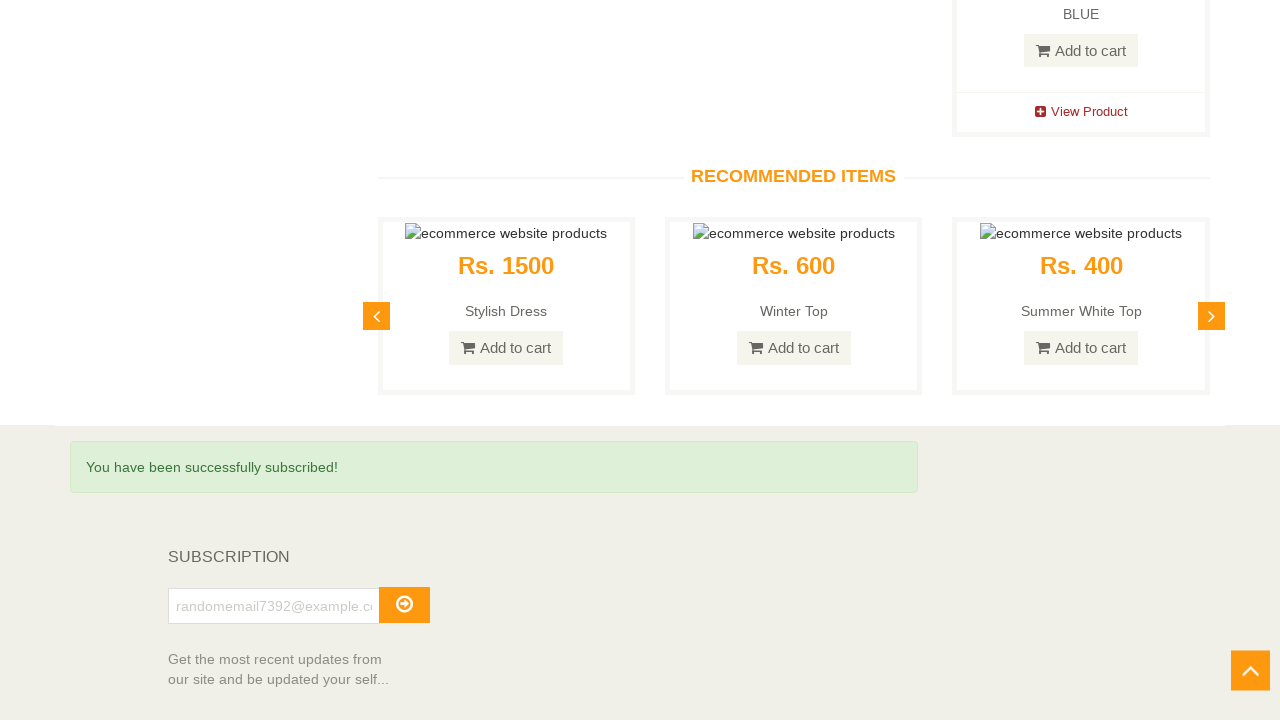

Subscription success message appeared
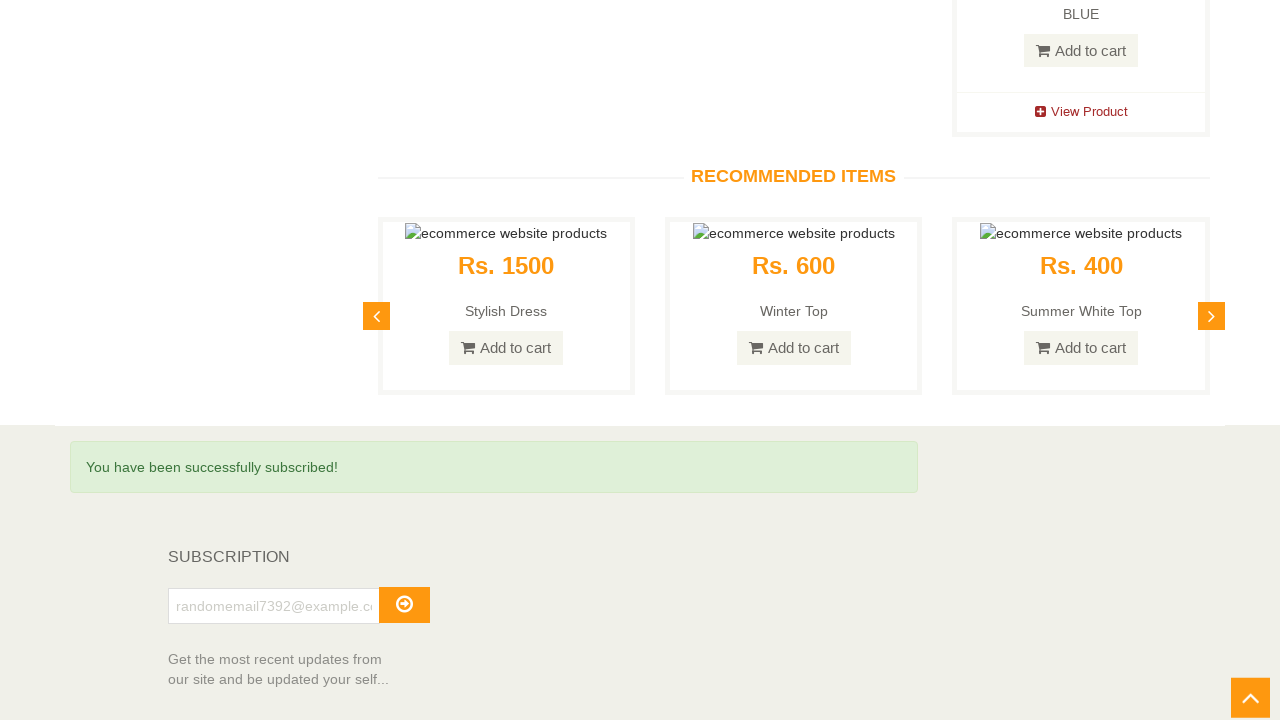

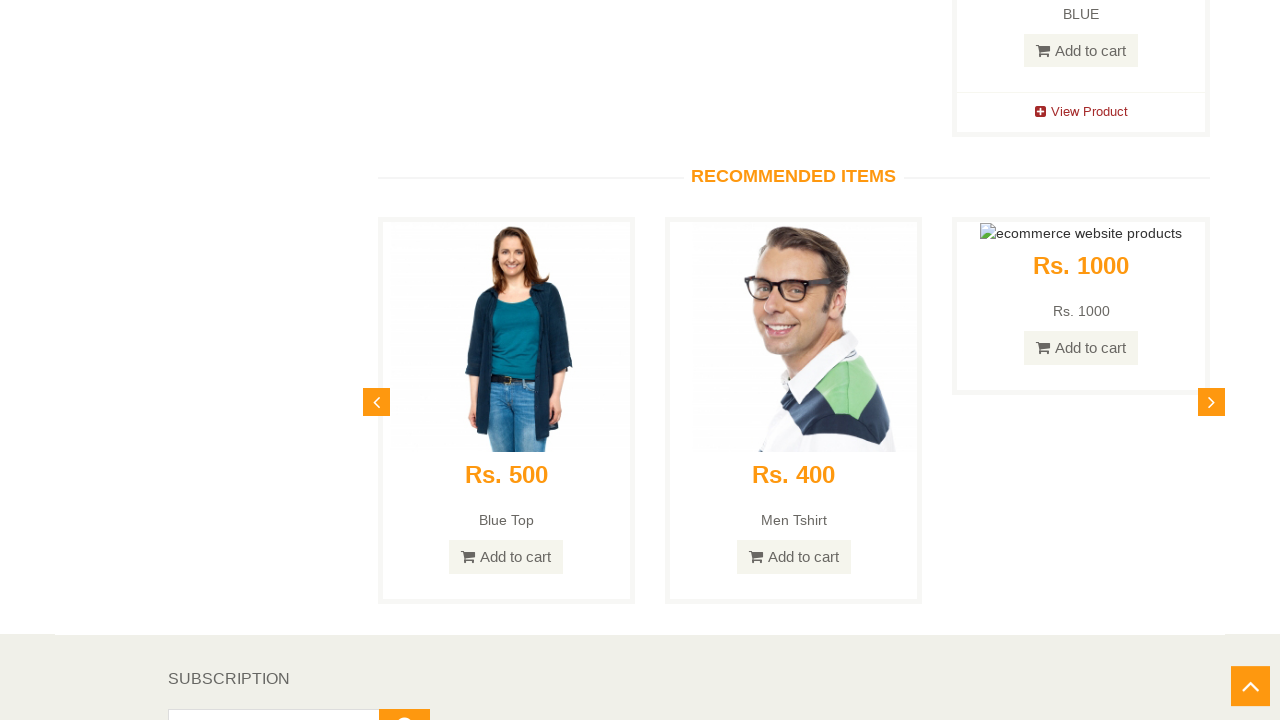